Tests hover functionality by hovering over multiple elements and verifying that hidden content becomes visible on hover

Starting URL: https://the-internet.herokuapp.com/hovers

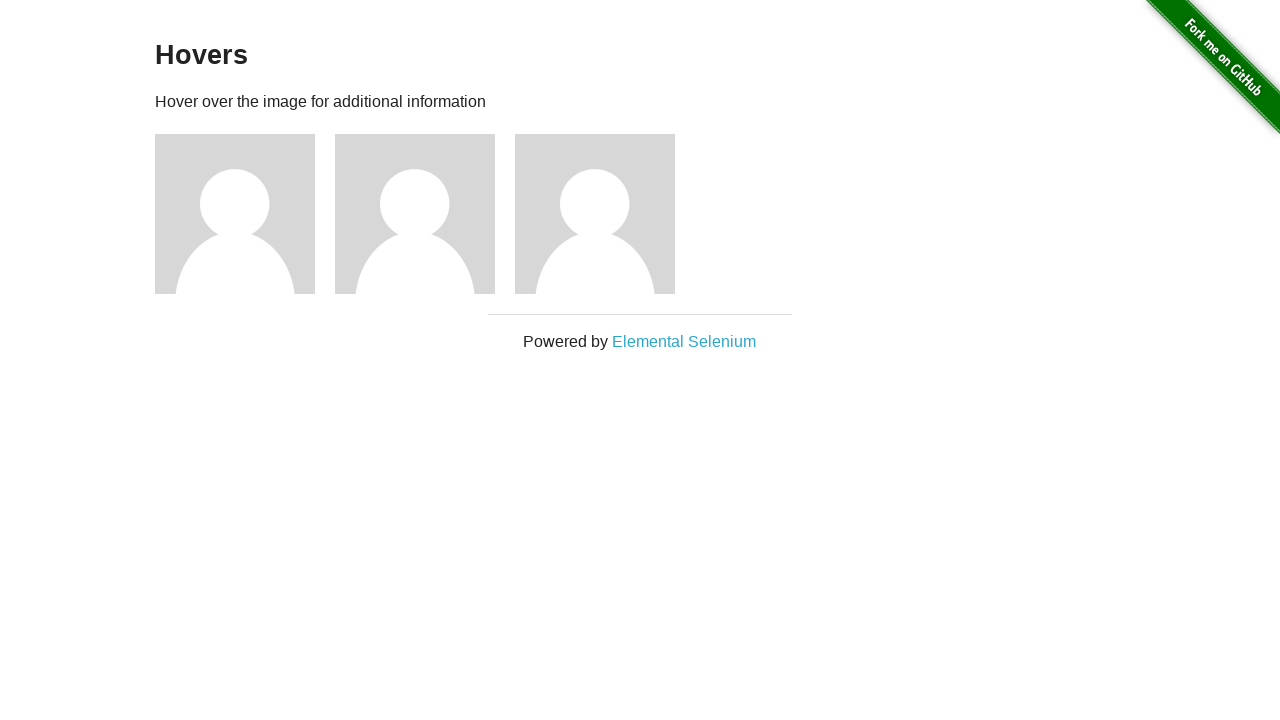

Navigated to the hovers test page
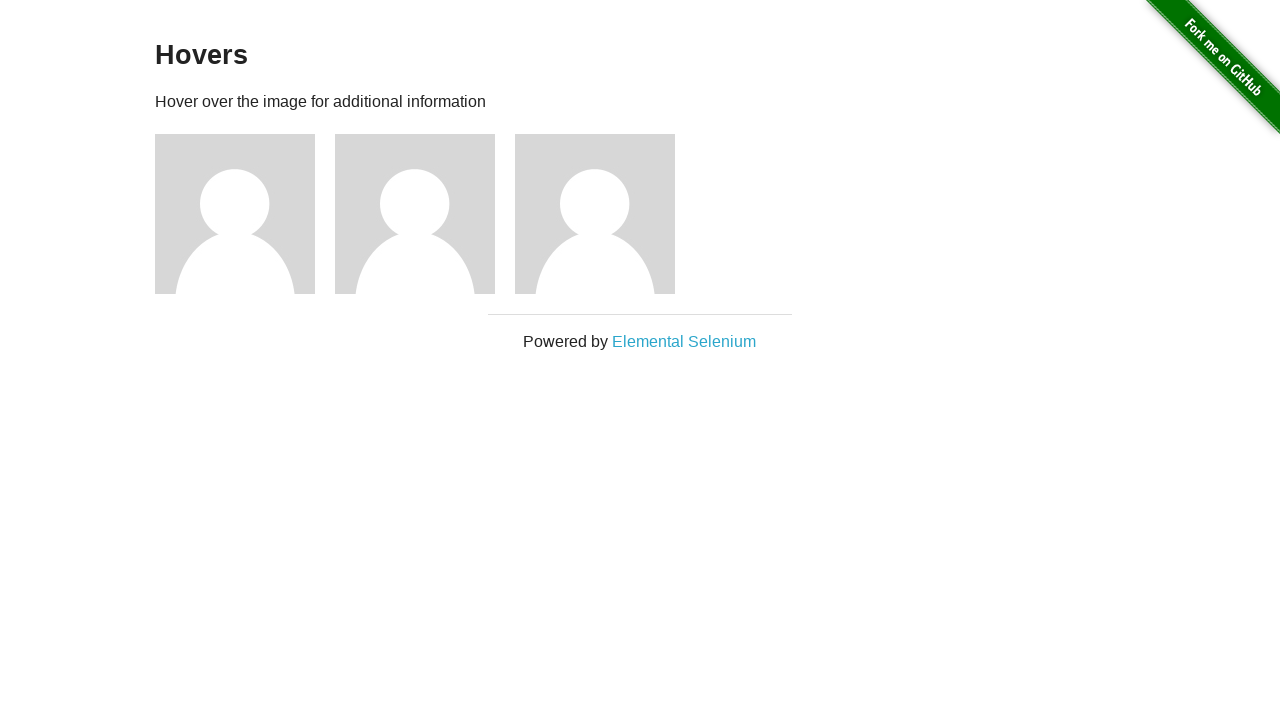

Located all hoverable figure elements
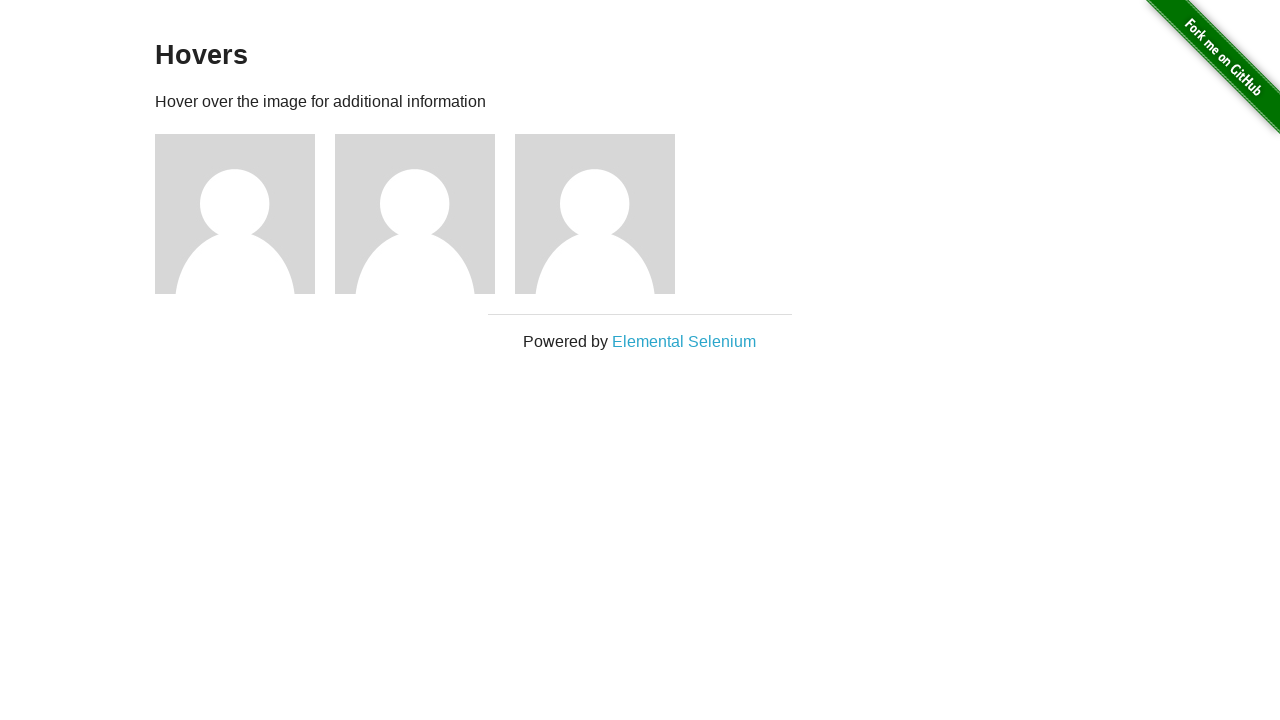

Verified that 3 hover boxes are present
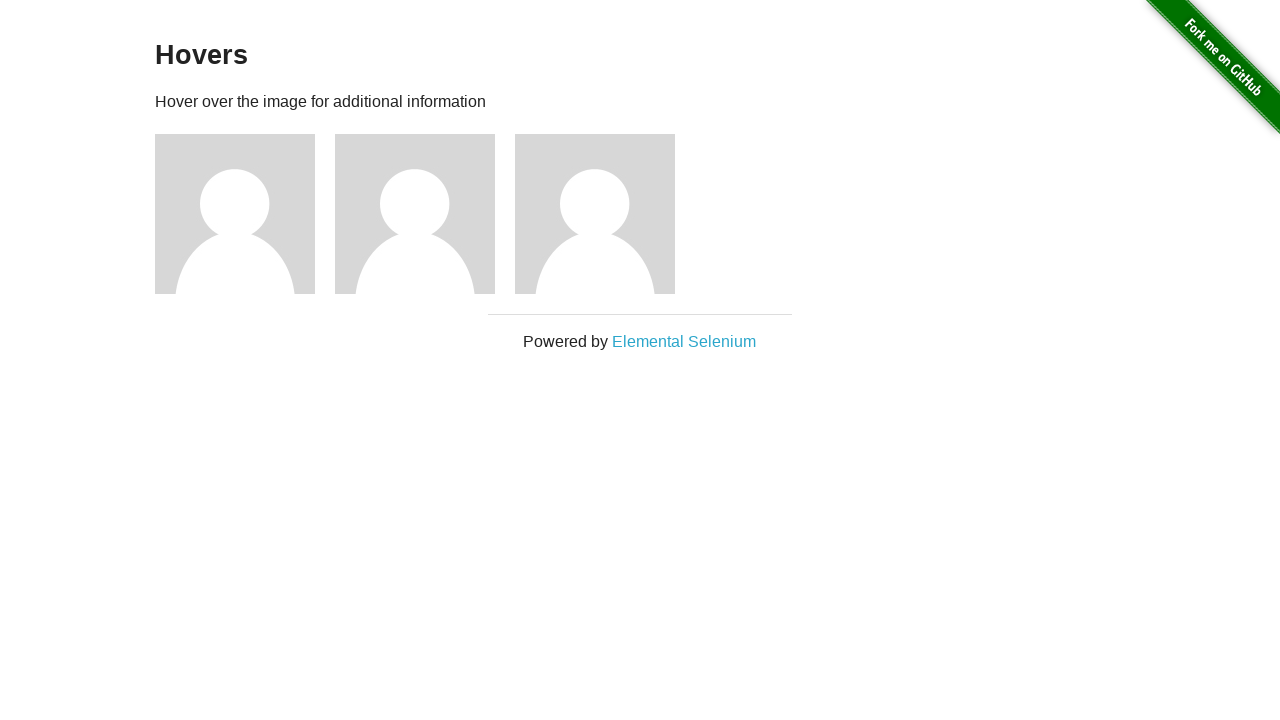

Hovered over hover box 1 at (245, 214) on .figure >> nth=0
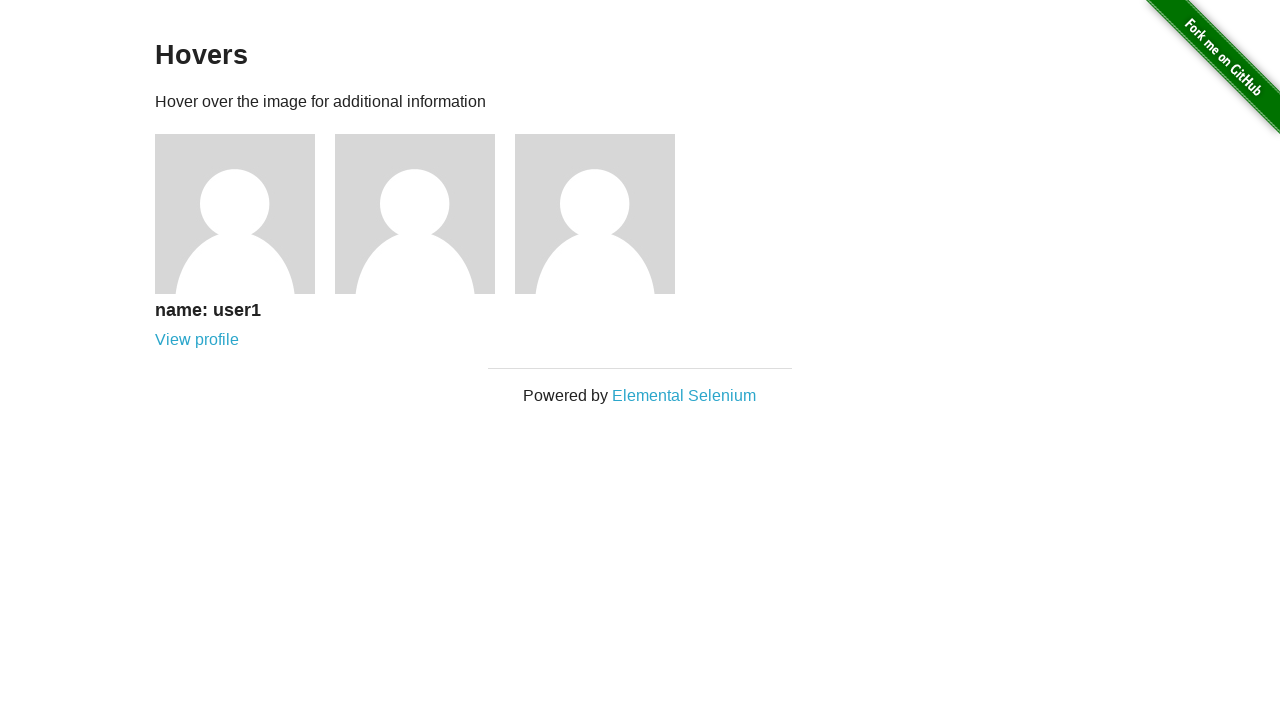

Verified that user info is visible for hover box 1
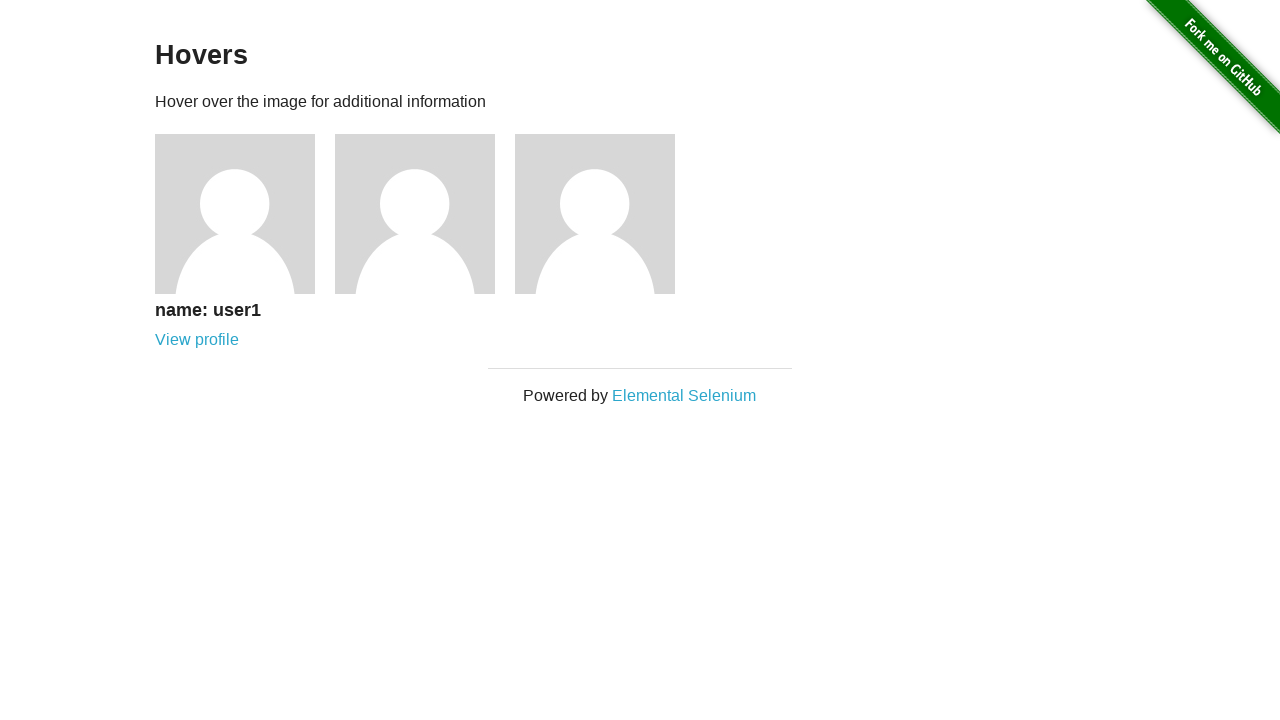

Hovered over hover box 2 at (425, 214) on .figure >> nth=1
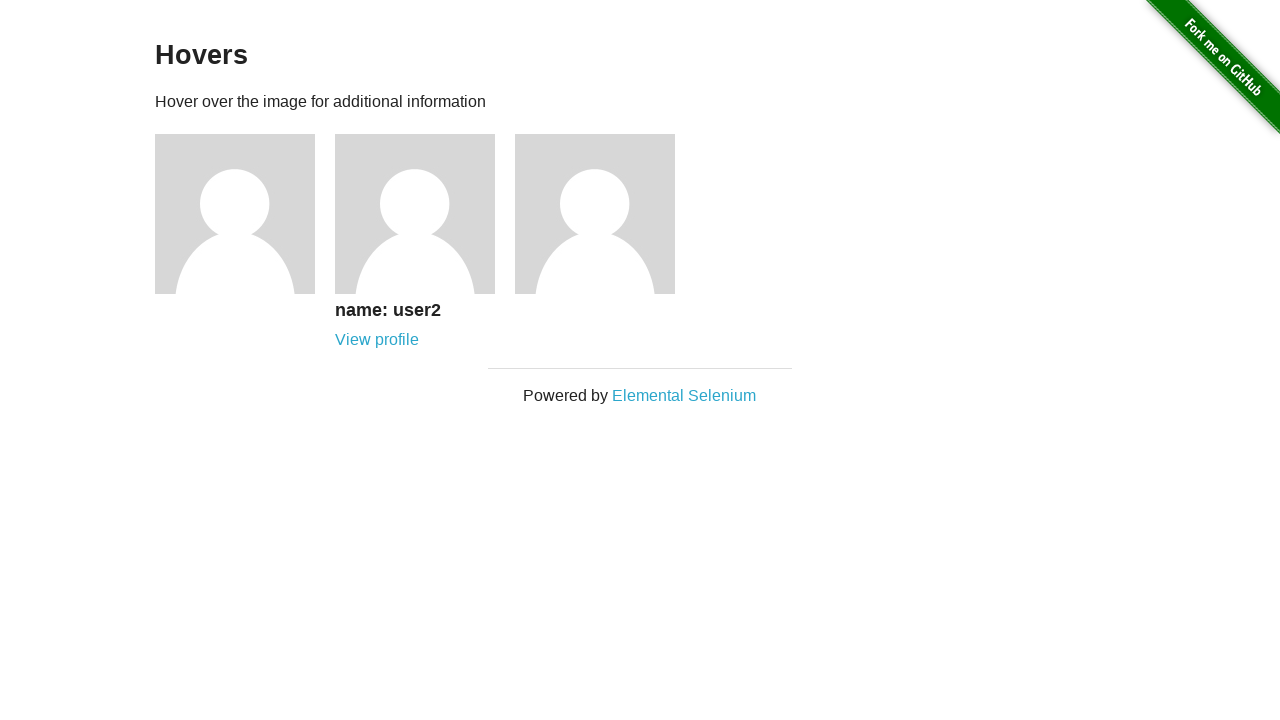

Verified that user info is visible for hover box 2
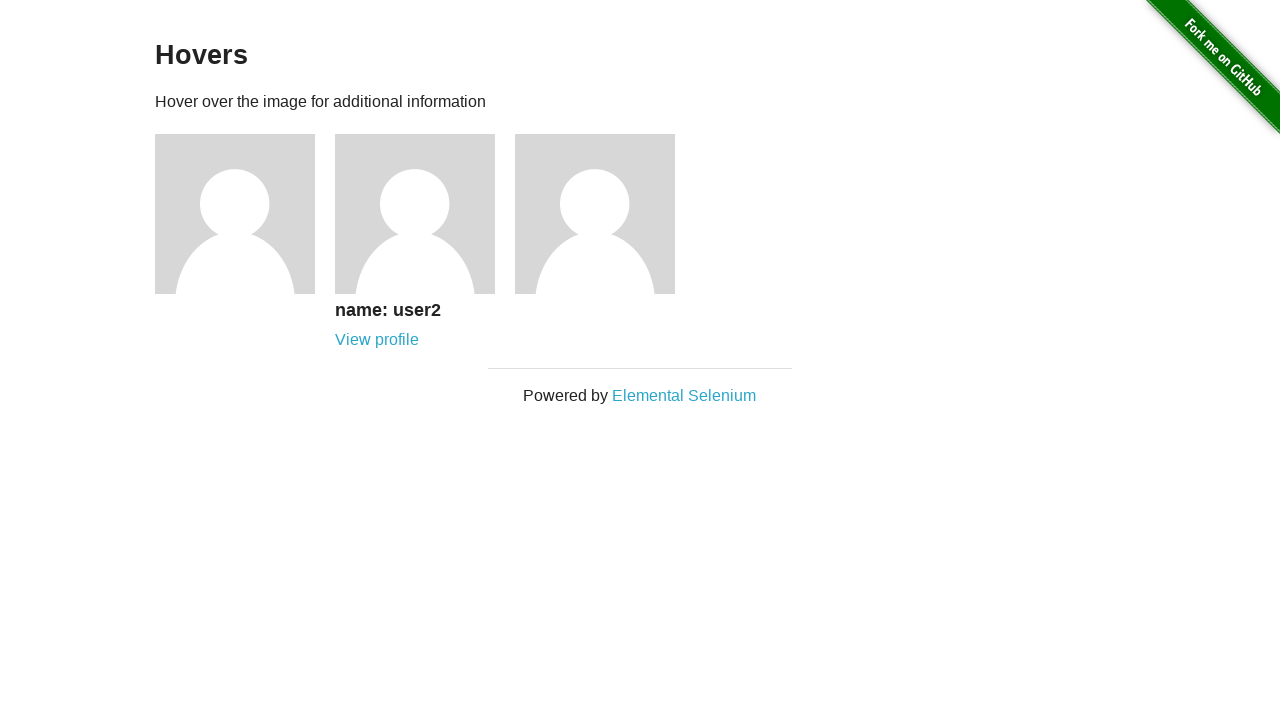

Hovered over hover box 3 at (605, 214) on .figure >> nth=2
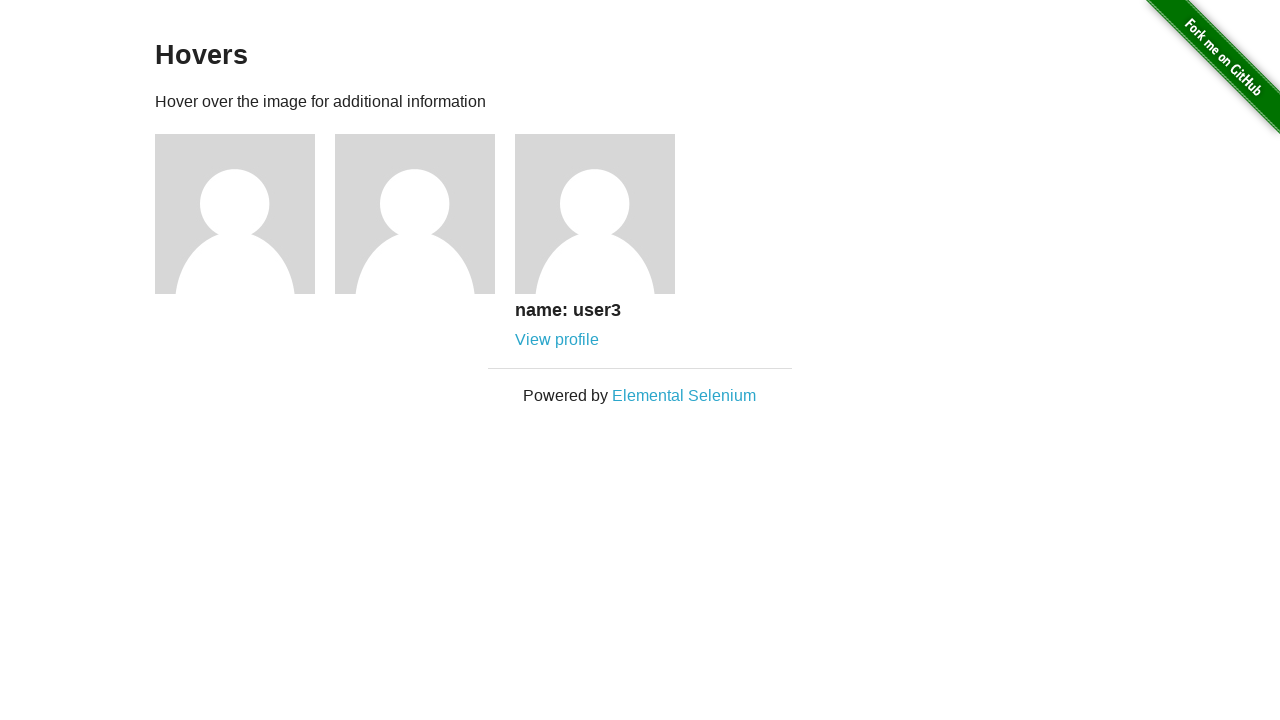

Verified that user info is visible for hover box 3
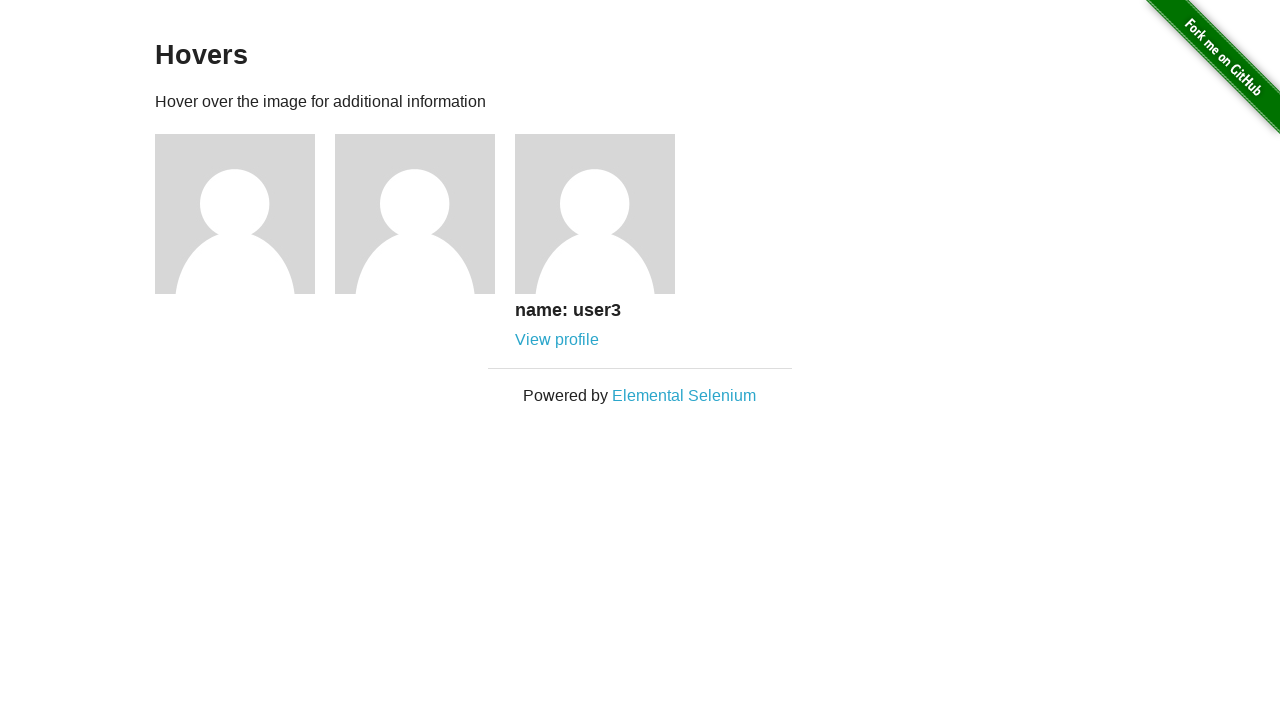

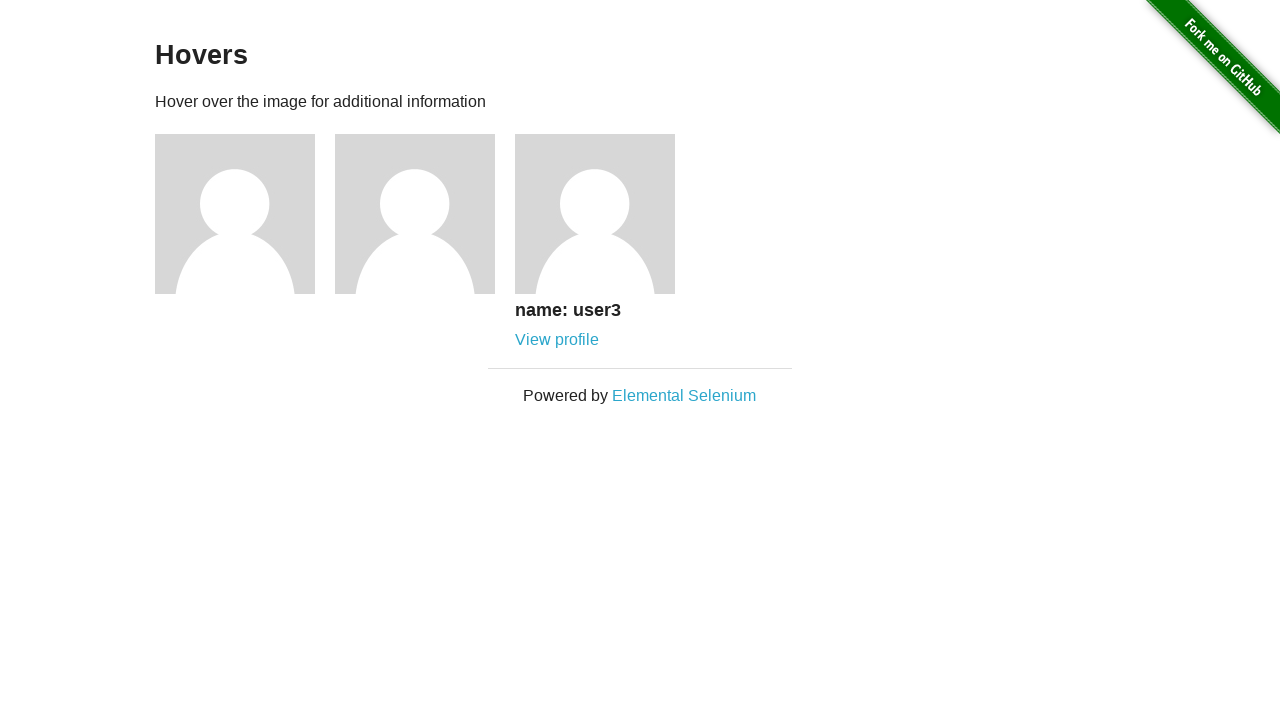